Tests GitHub repository page by hovering over the first contributor in the sidebar and verifying the popover displays "Andrei Solntsev"

Starting URL: https://github.com/selenide/selenide

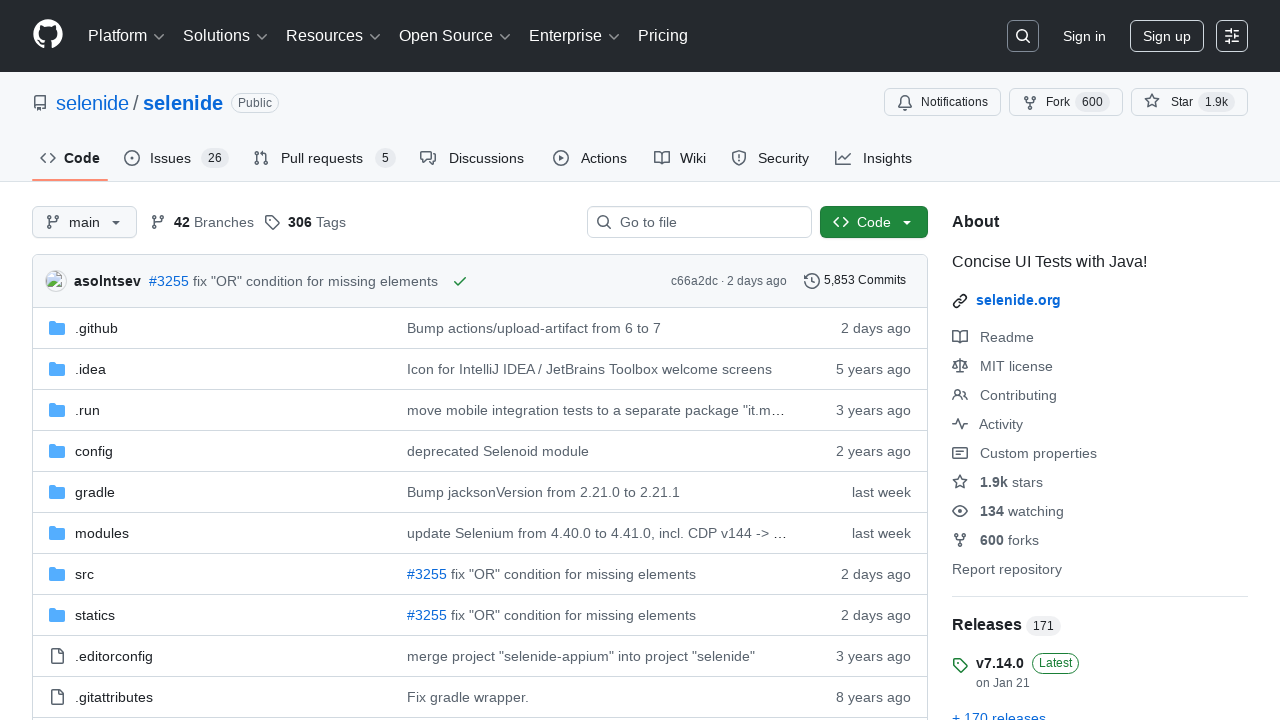

Waited for sidebar to load
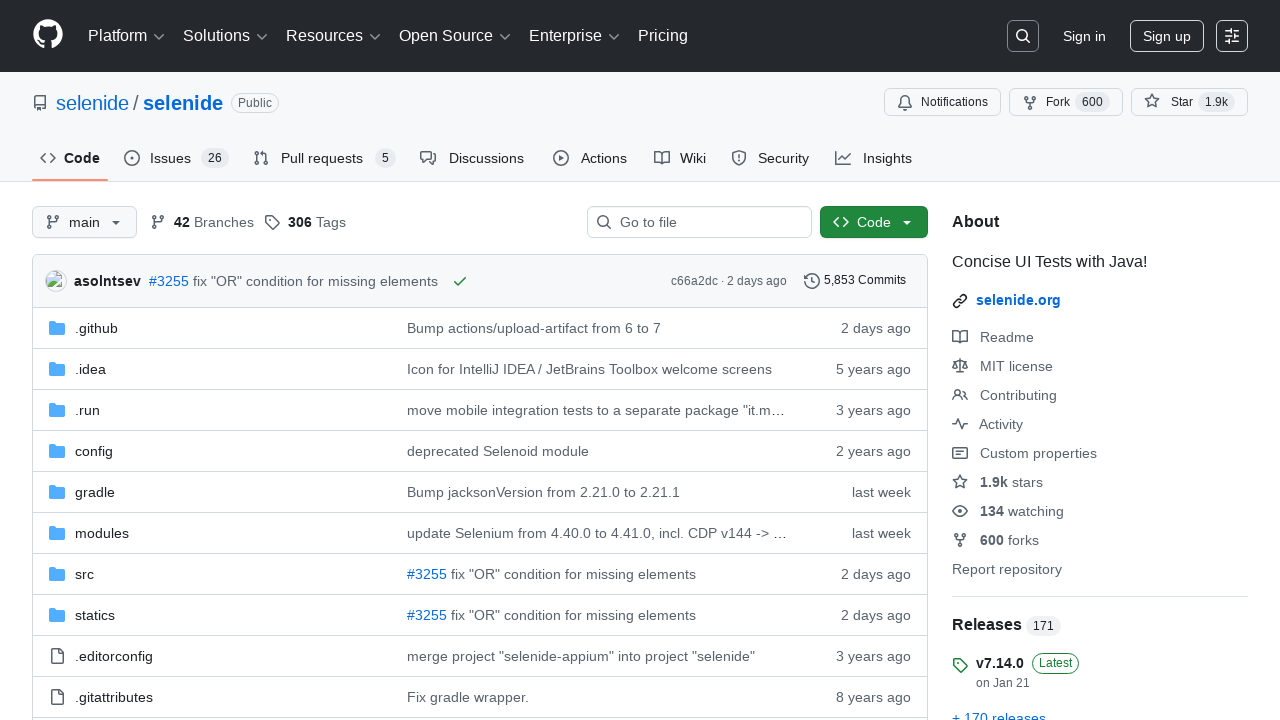

Located Contributors section in sidebar
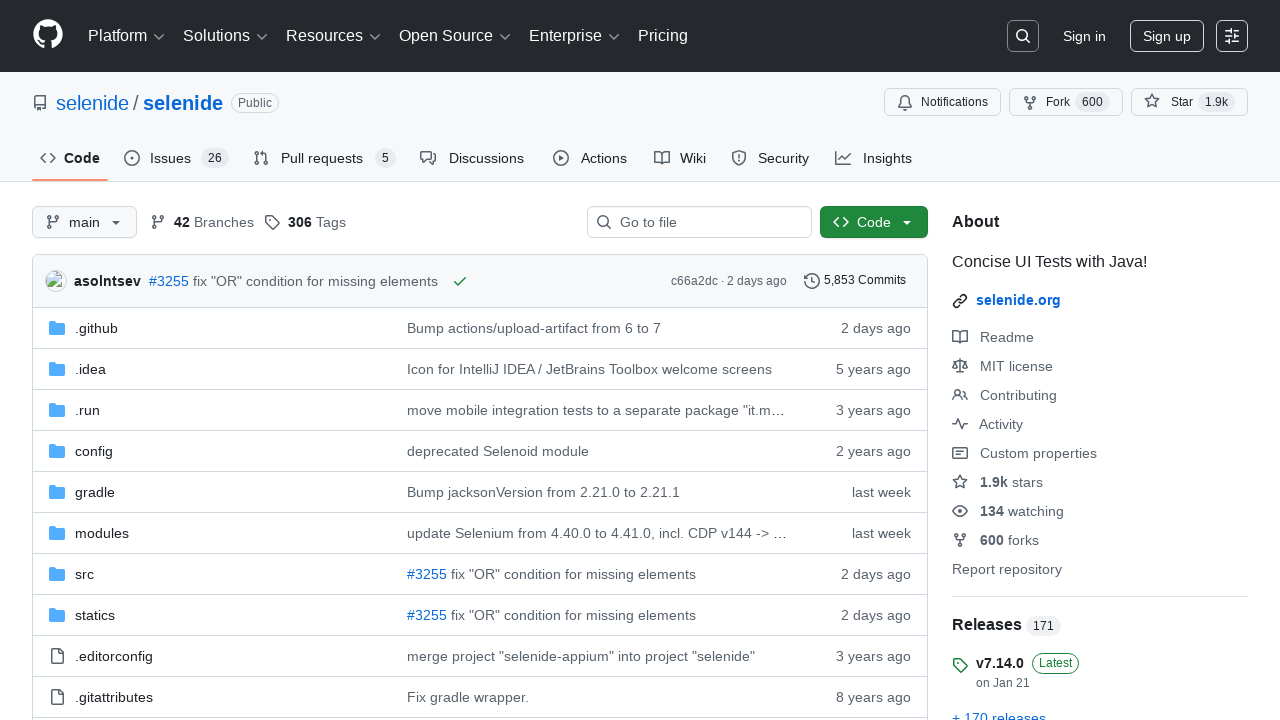

Found first contributor in the list
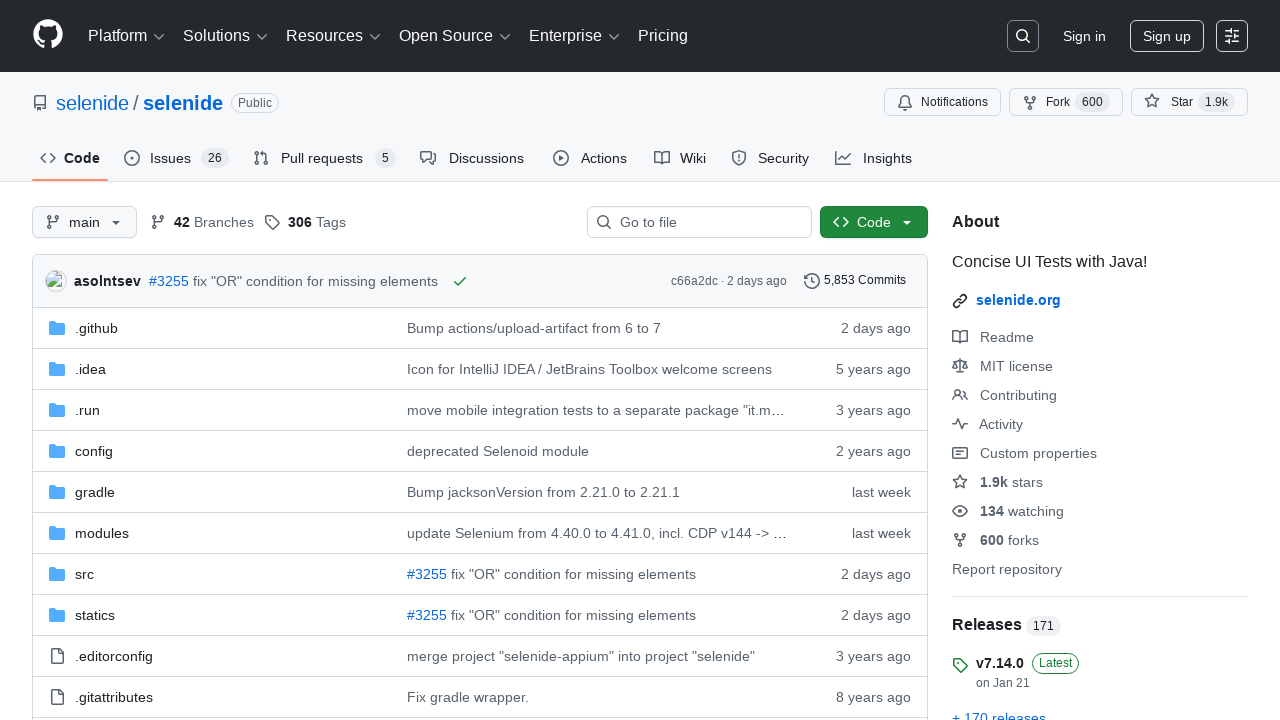

Hovered over first contributor to trigger popover at (968, 360) on .Layout-sidebar >> text=Contributors >> xpath=ancestor::*[contains(@class, 'Bord
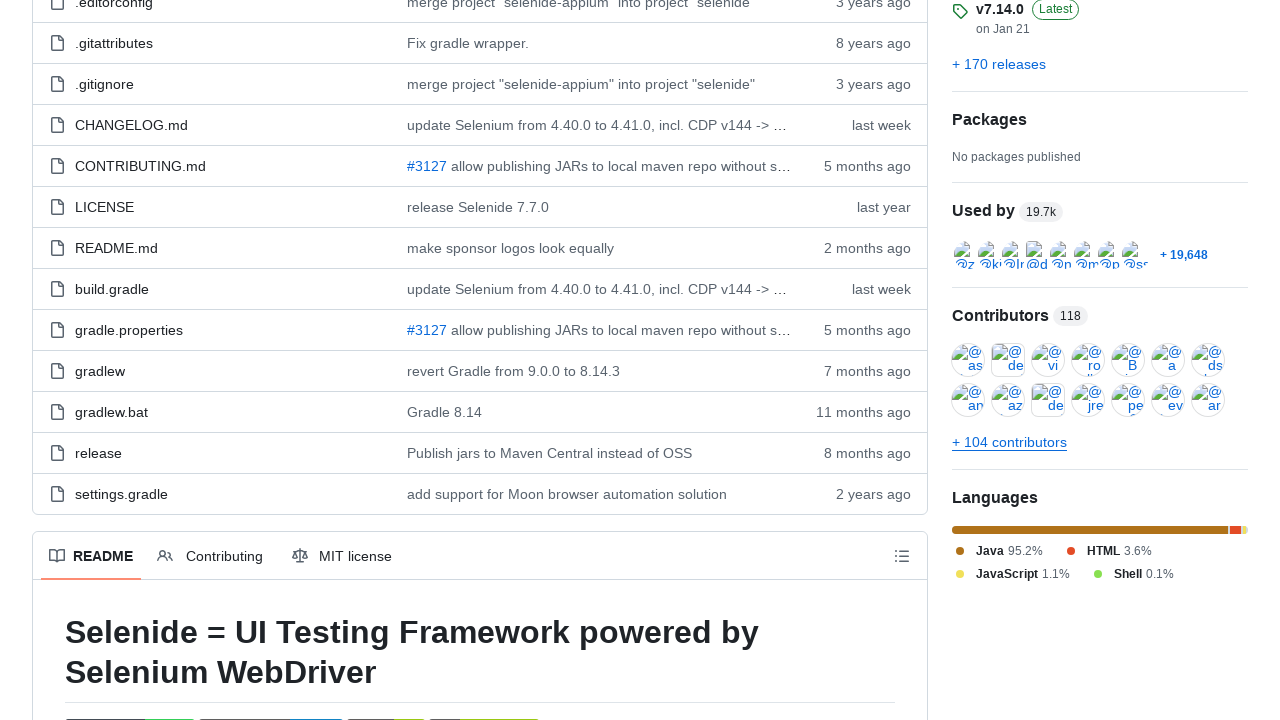

Waited for popover to appear
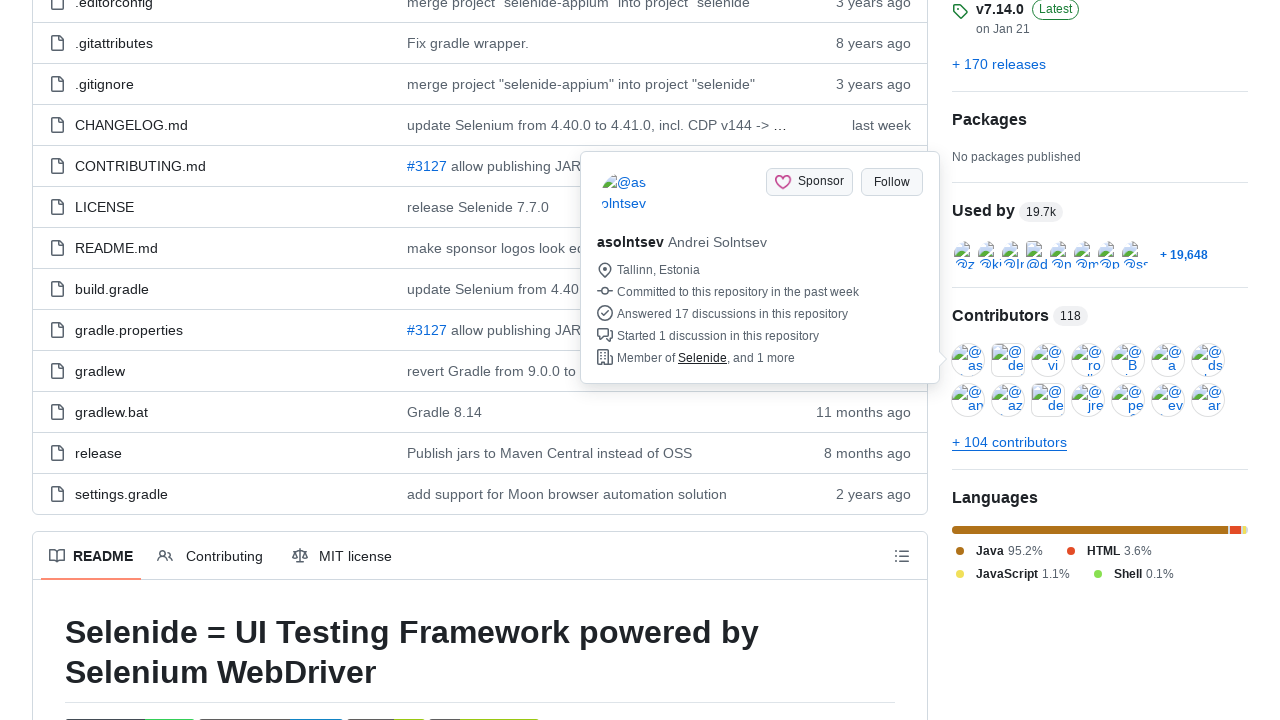

Verified popover displays 'Andrei Solntsev'
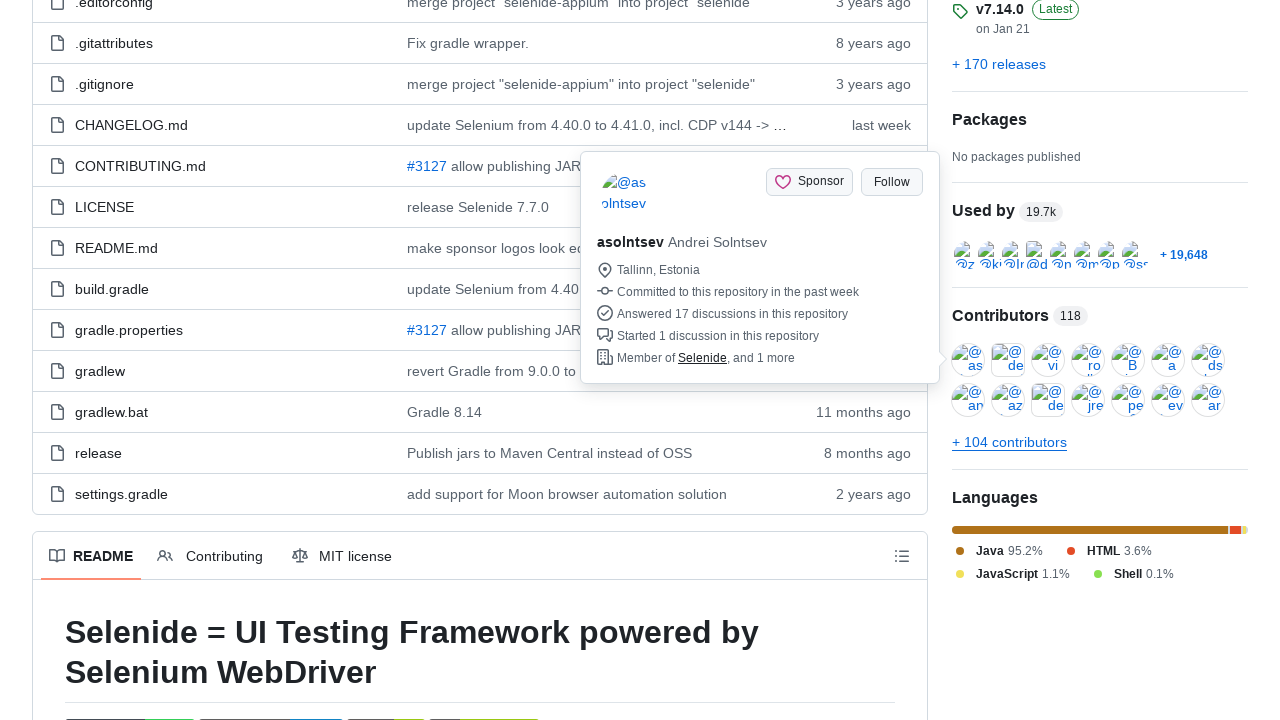

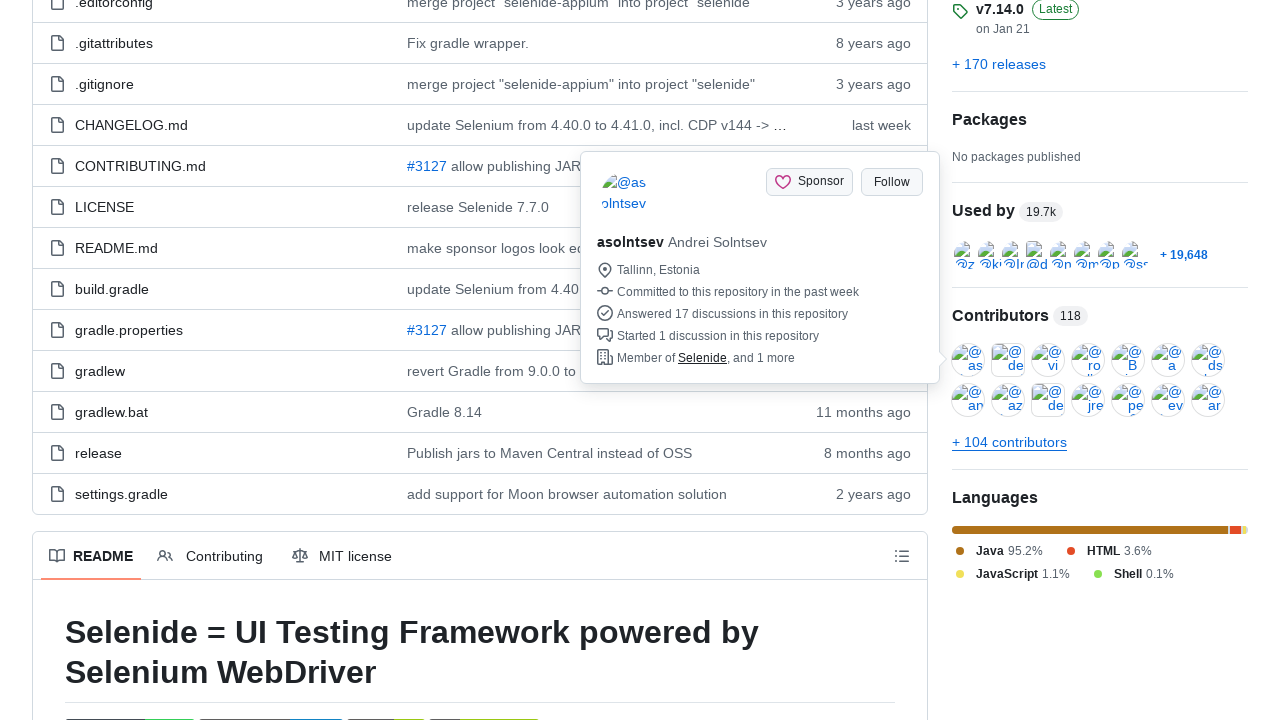